Tests JavaScript prompt handling by clicking a button in an iframe, entering text into the prompt, and verifying the result is displayed on the page

Starting URL: https://www.w3schools.com/js/tryit.asp?filename=tryjs_prompt

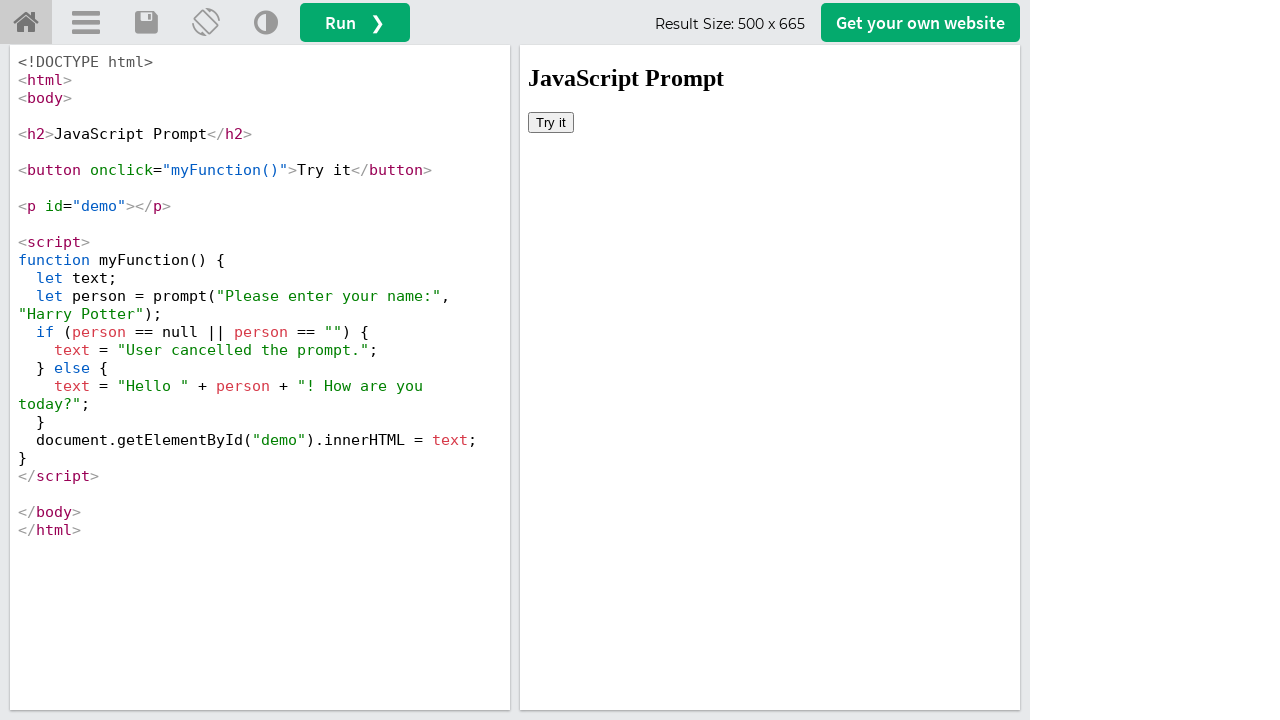

Switched to iframeResult containing the tryit editor
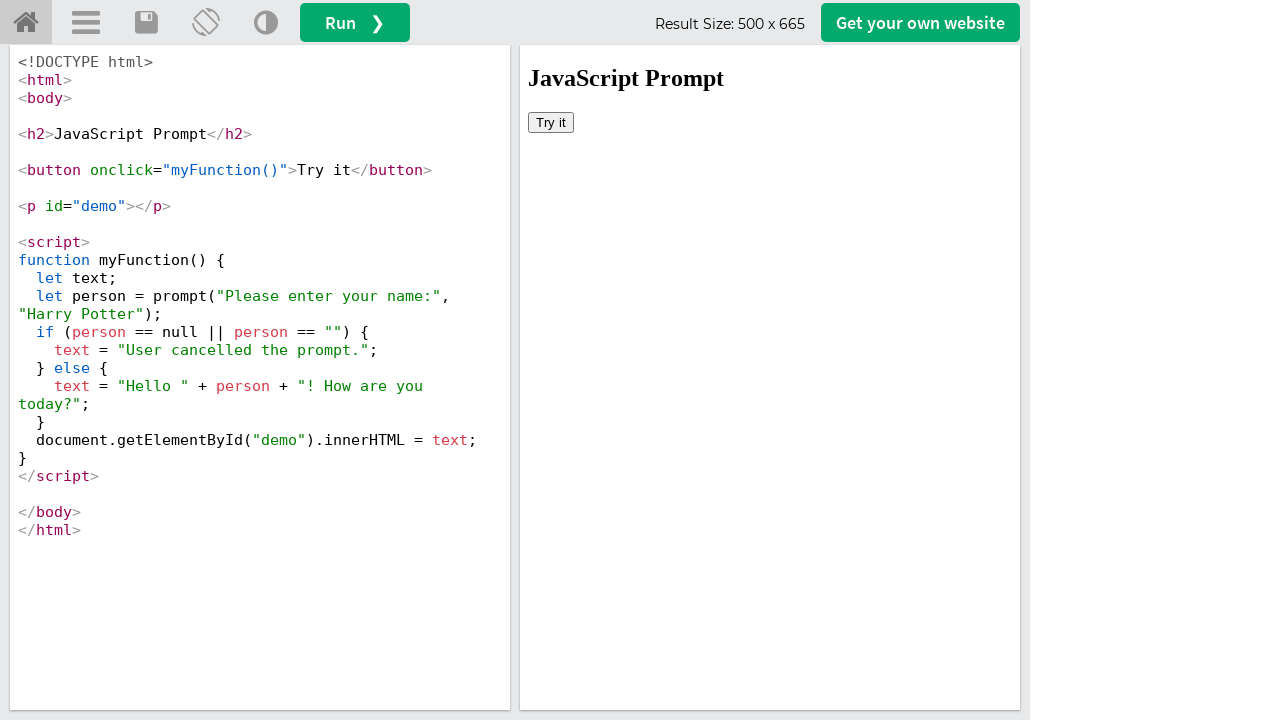

Clicked the 'Try it' button to trigger the JavaScript prompt at (551, 122) on xpath=//html/body/button
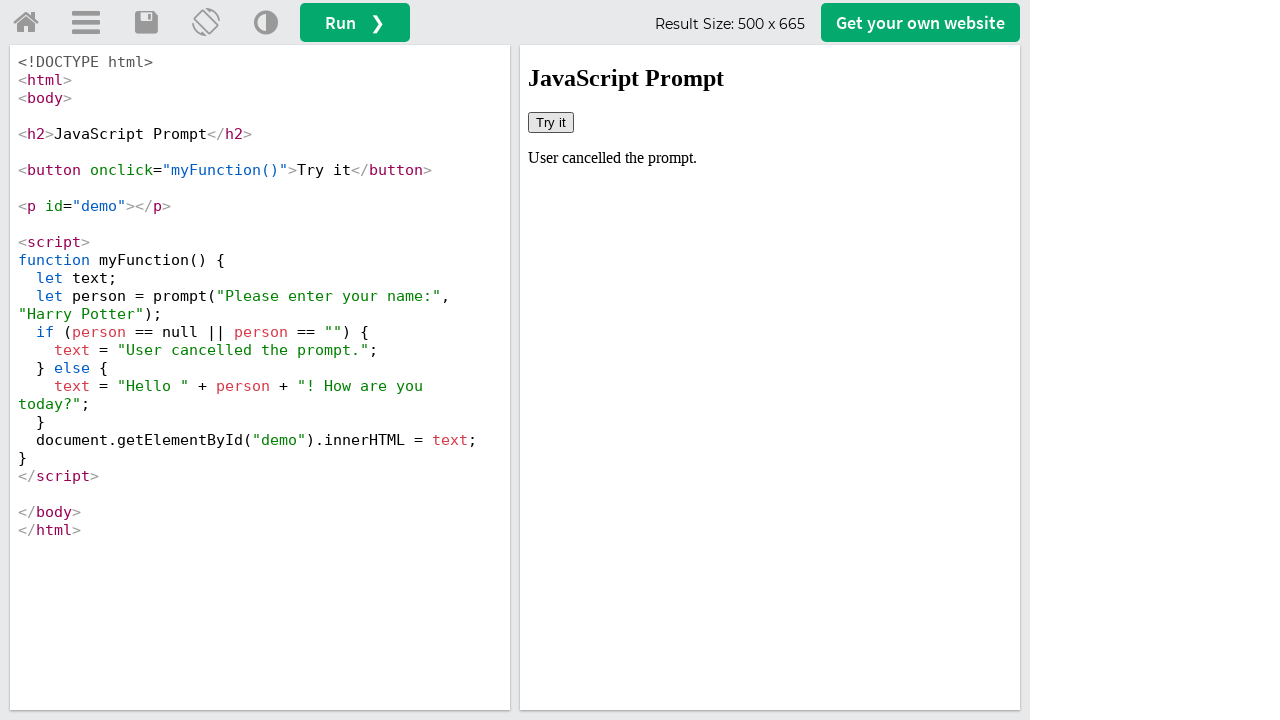

Set up dialog handler to accept prompt with text 'Walter'
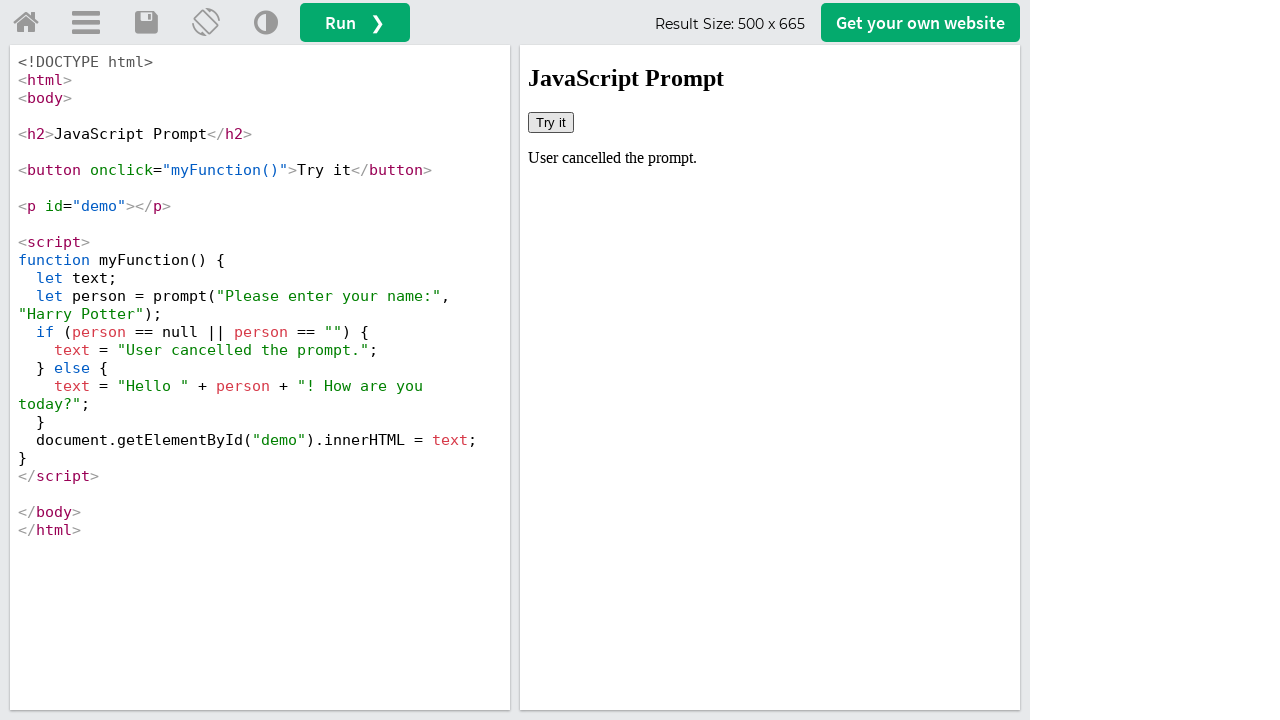

Verified result text appeared in #demo element
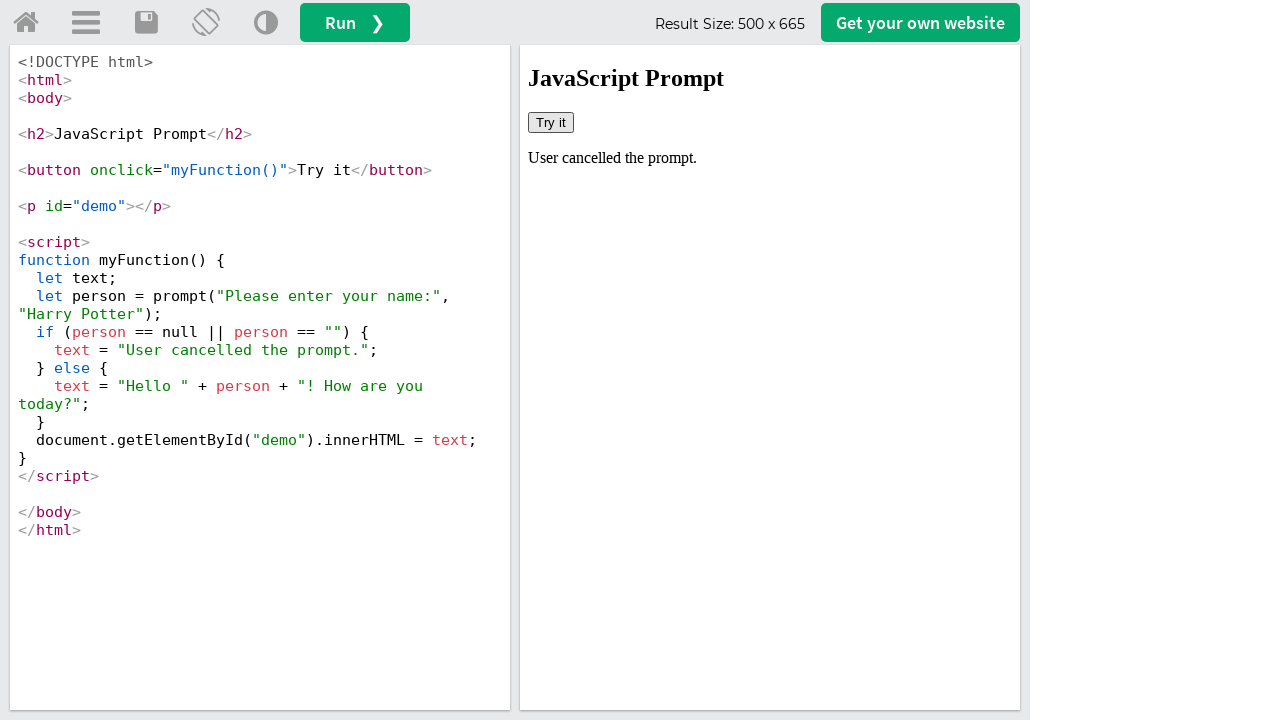

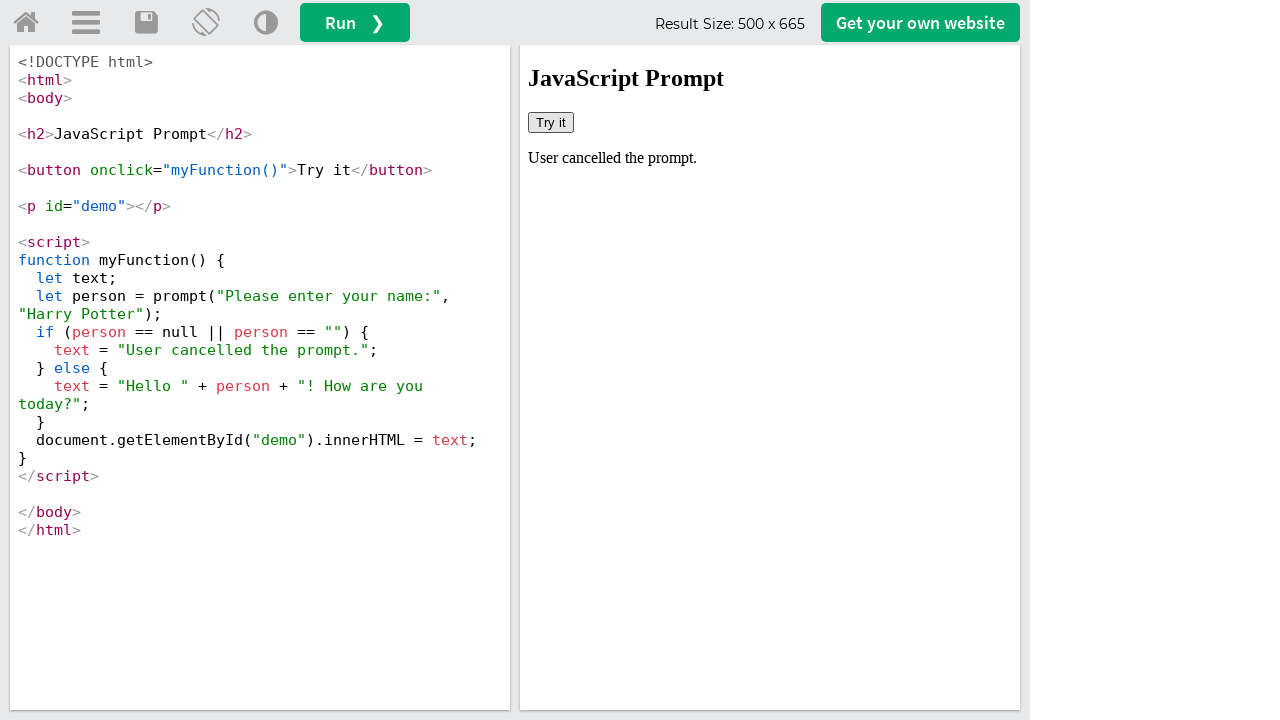